Navigates to a portfolio website and clicks on a portfolio project link to view the project details page

Starting URL: https://sjogleka.github.io/

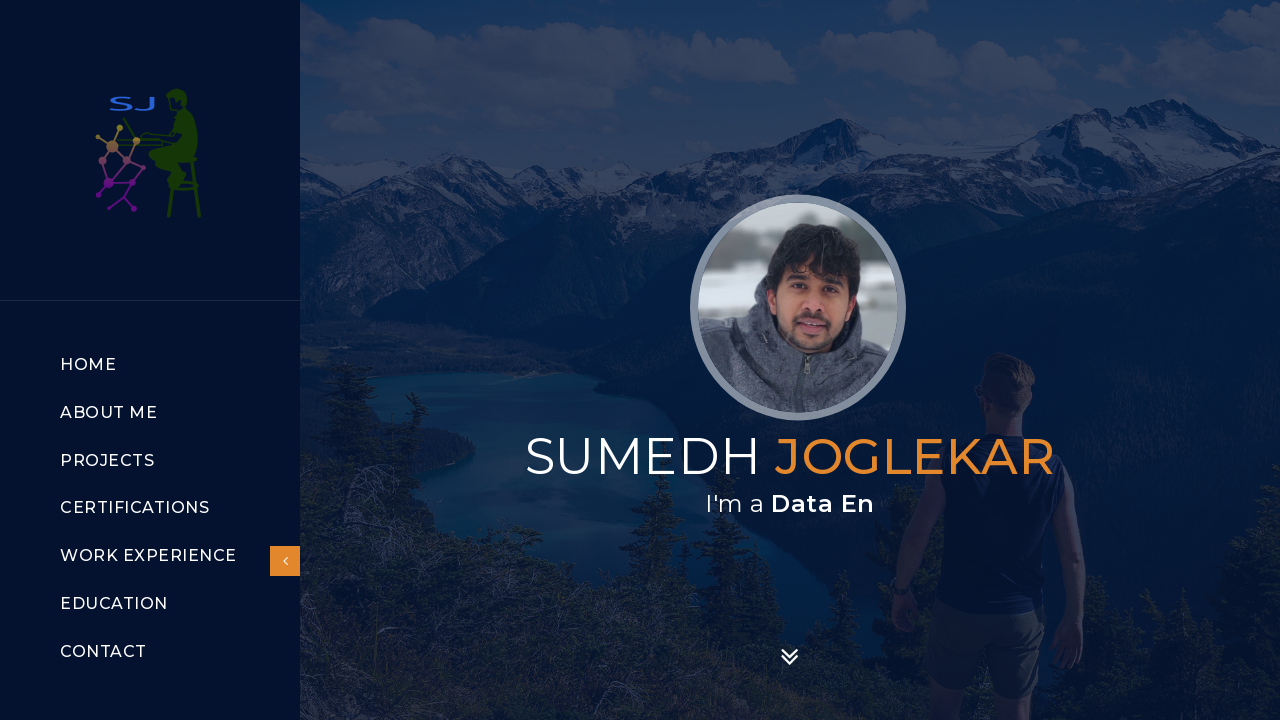

Portfolio project link loaded on the page
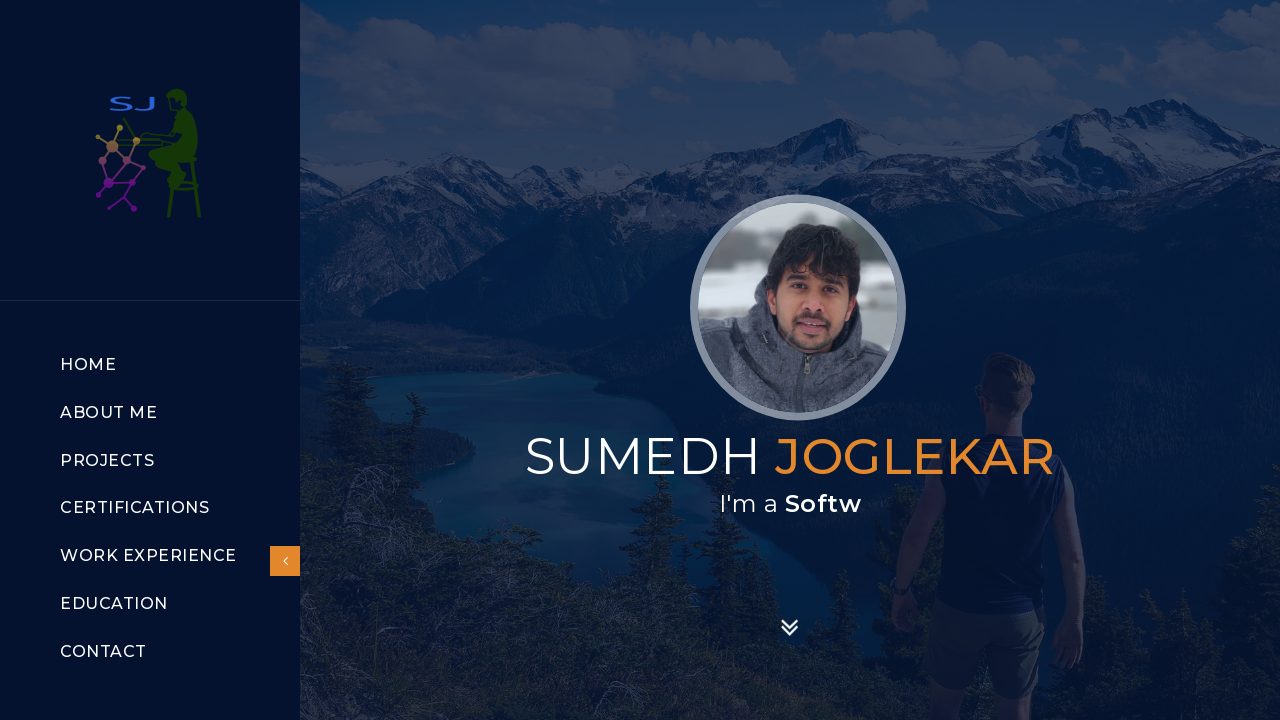

Clicked on portfolio project link to view project details at (480, 362) on a[href='portfolio-single.html']
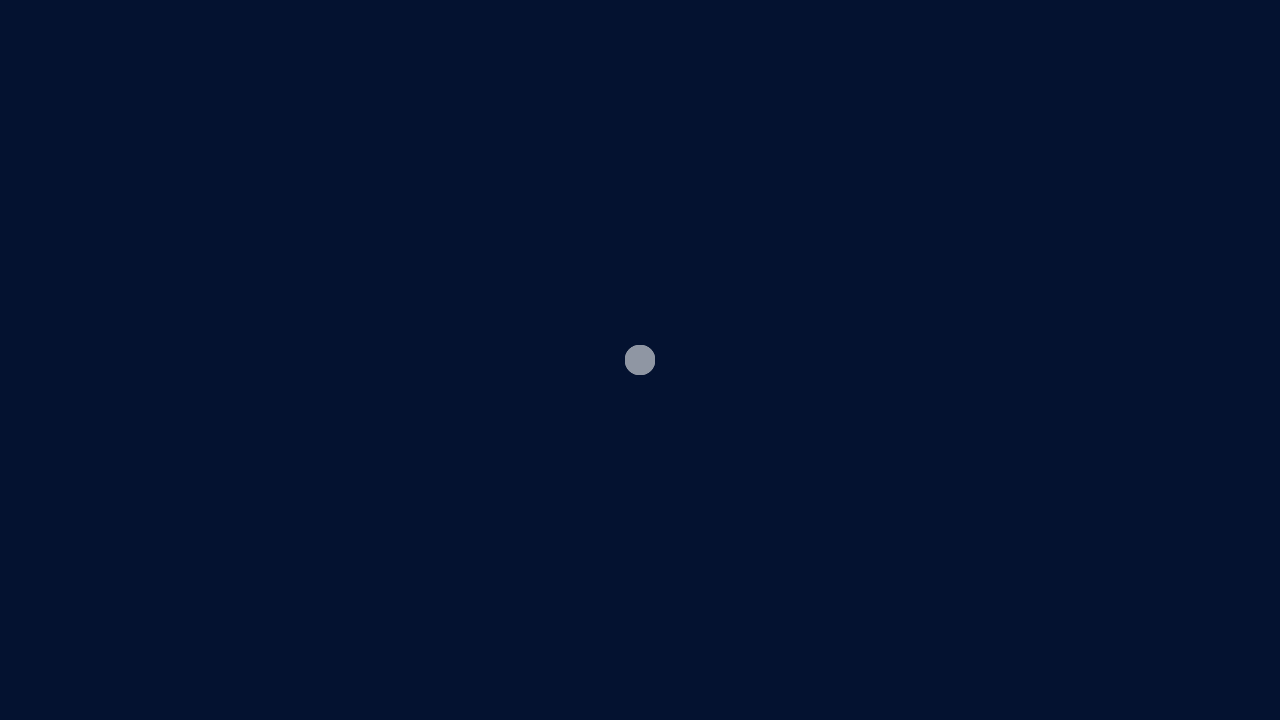

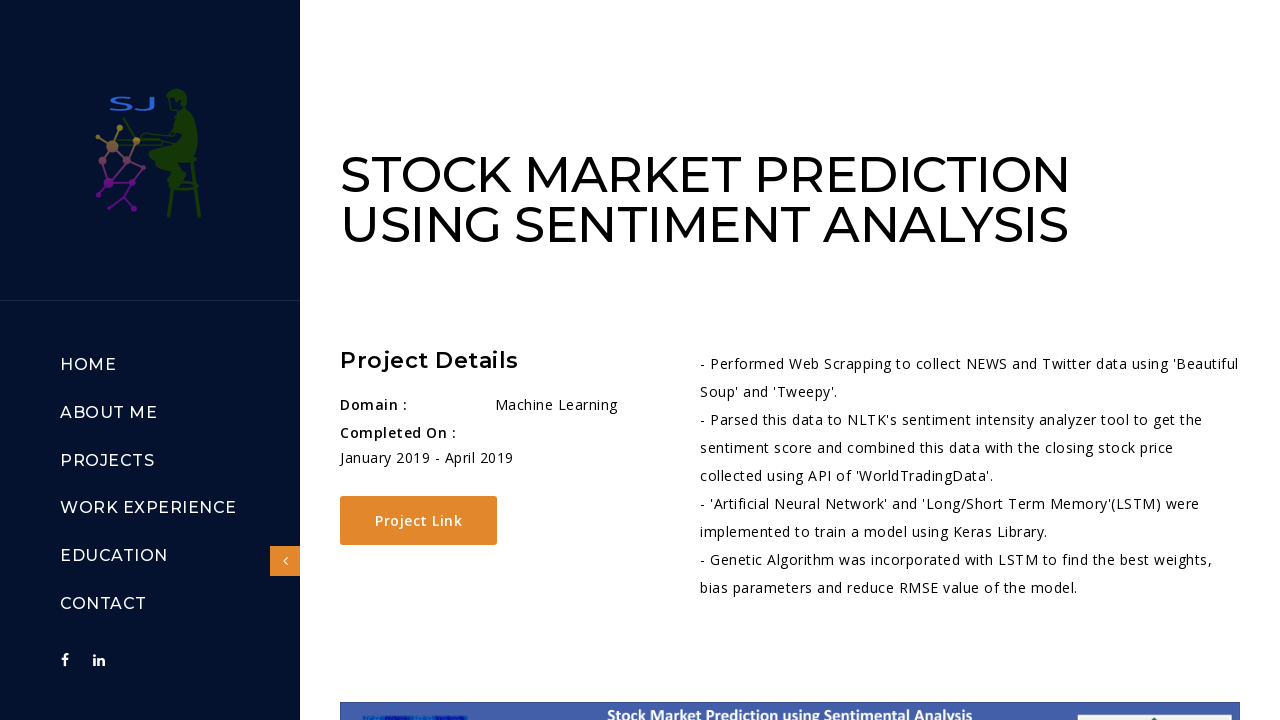